Tests alert handling by clicking a button that triggers a timed alert and then accepting it

Starting URL: https://demoqa.com/alerts

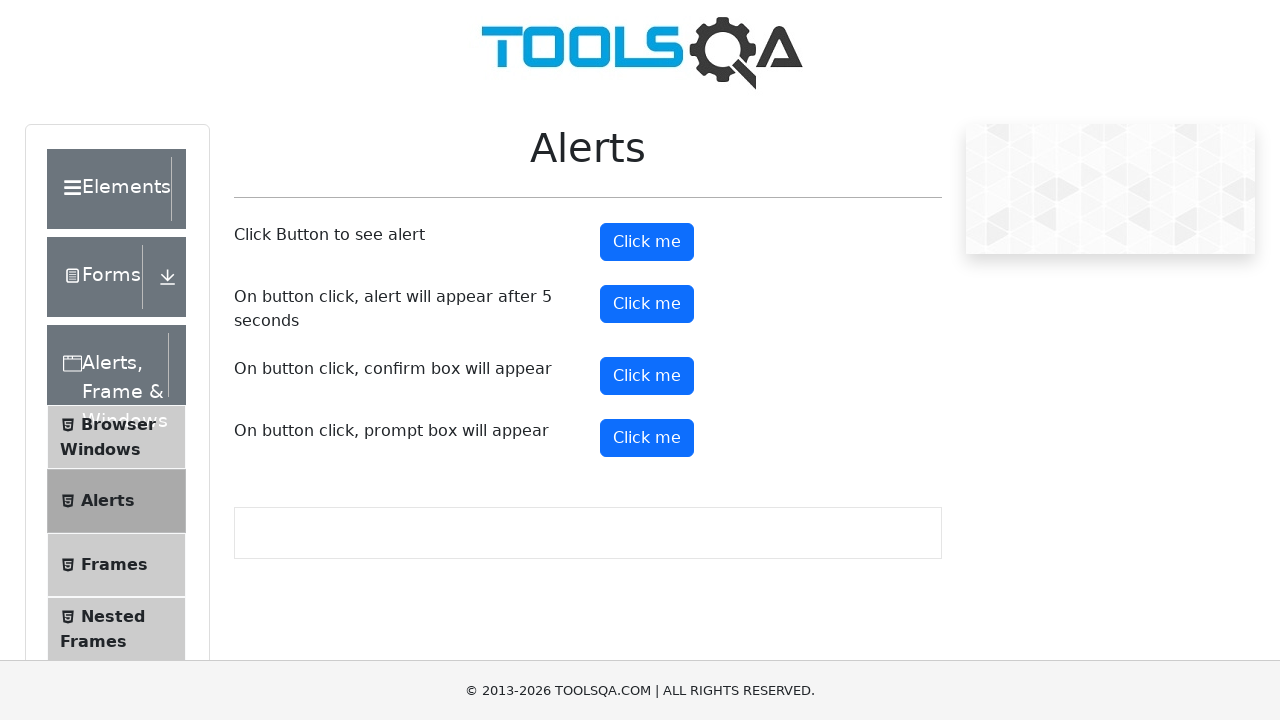

Clicked button to trigger timed alert at (647, 304) on #timerAlertButton
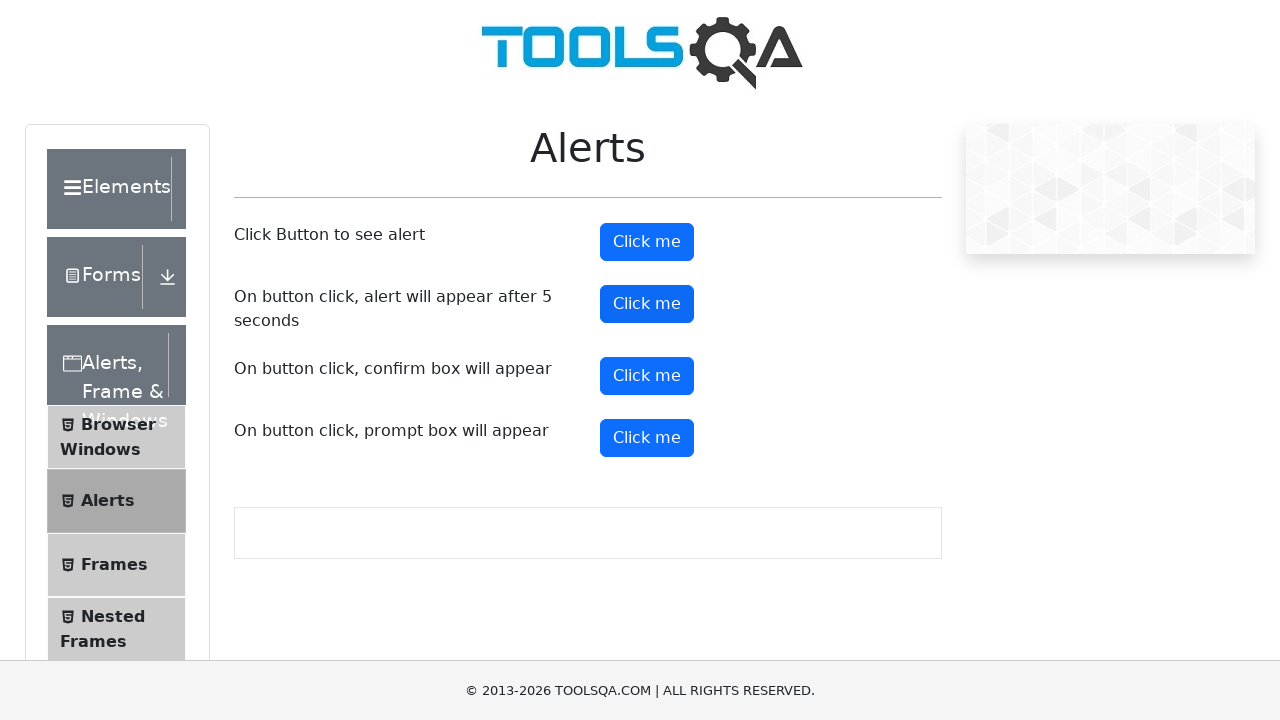

Waited 5 seconds for alert to appear
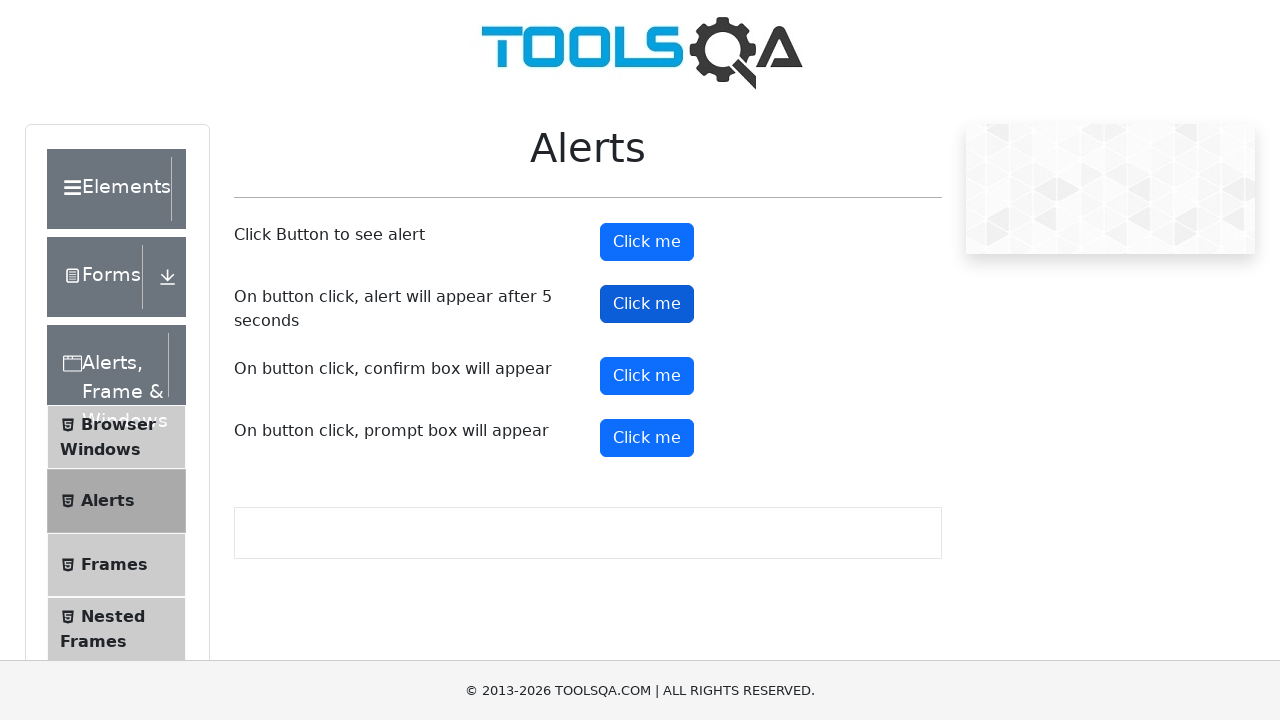

Set up dialog handler to accept alert
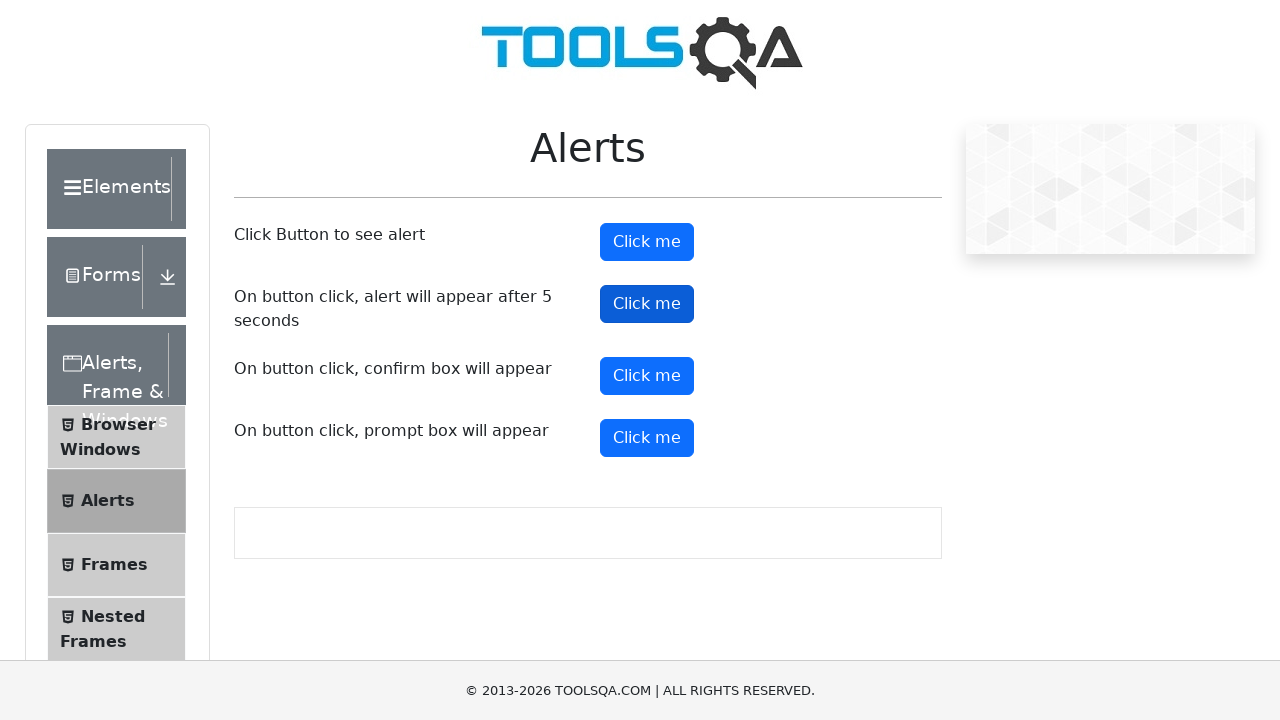

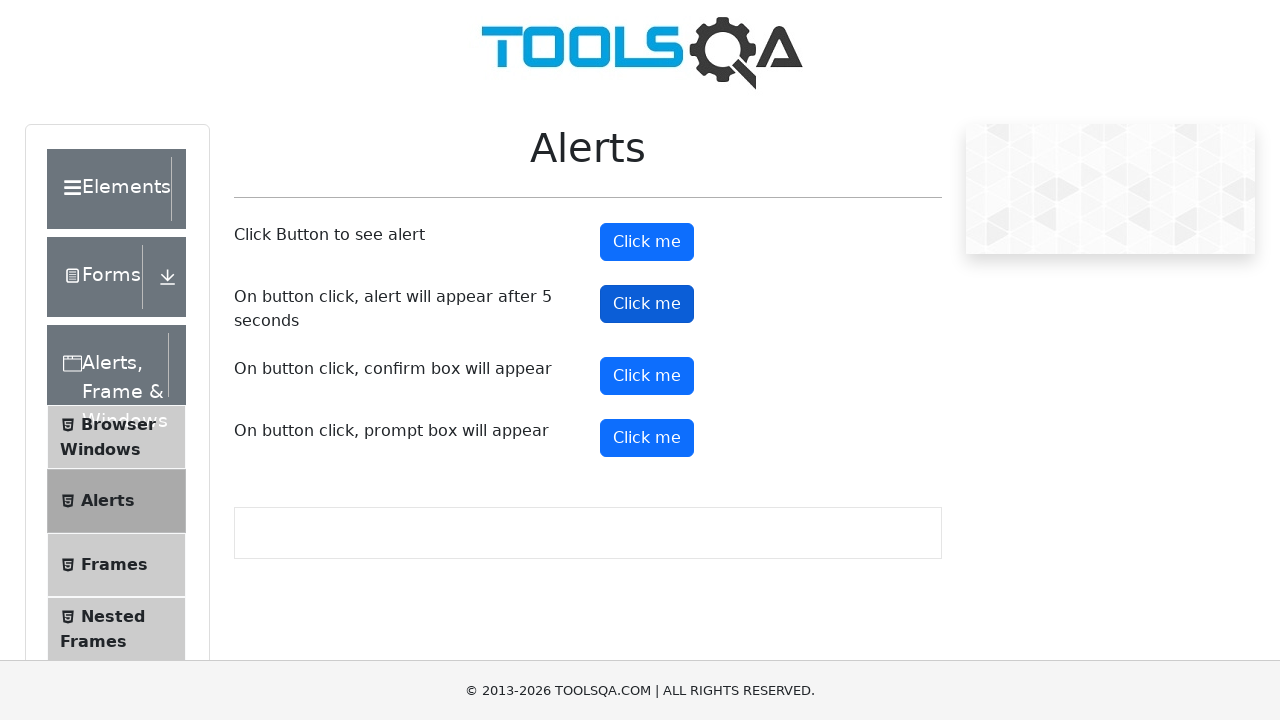